Tests hover tooltip functionality by moving mouse over an input field and verifying the tooltip content appears

Starting URL: https://automationfc.github.io/jquery-tooltip/

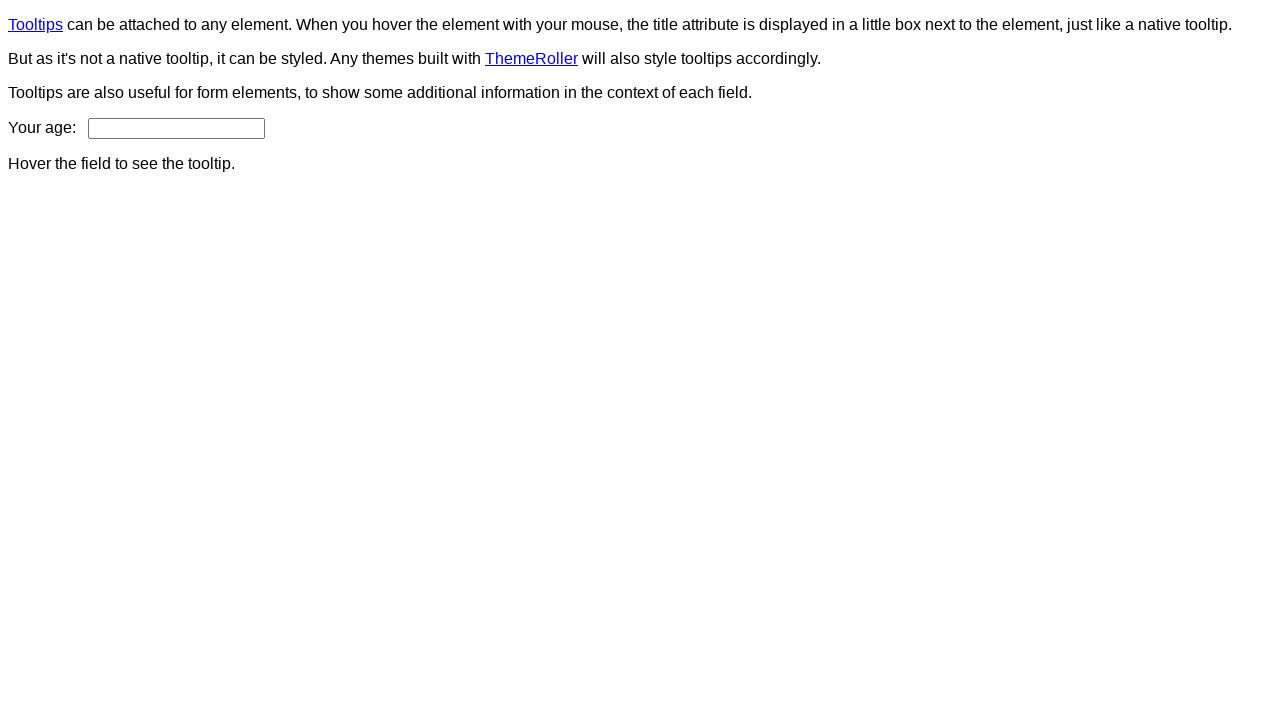

Navigated to jQuery tooltip test page
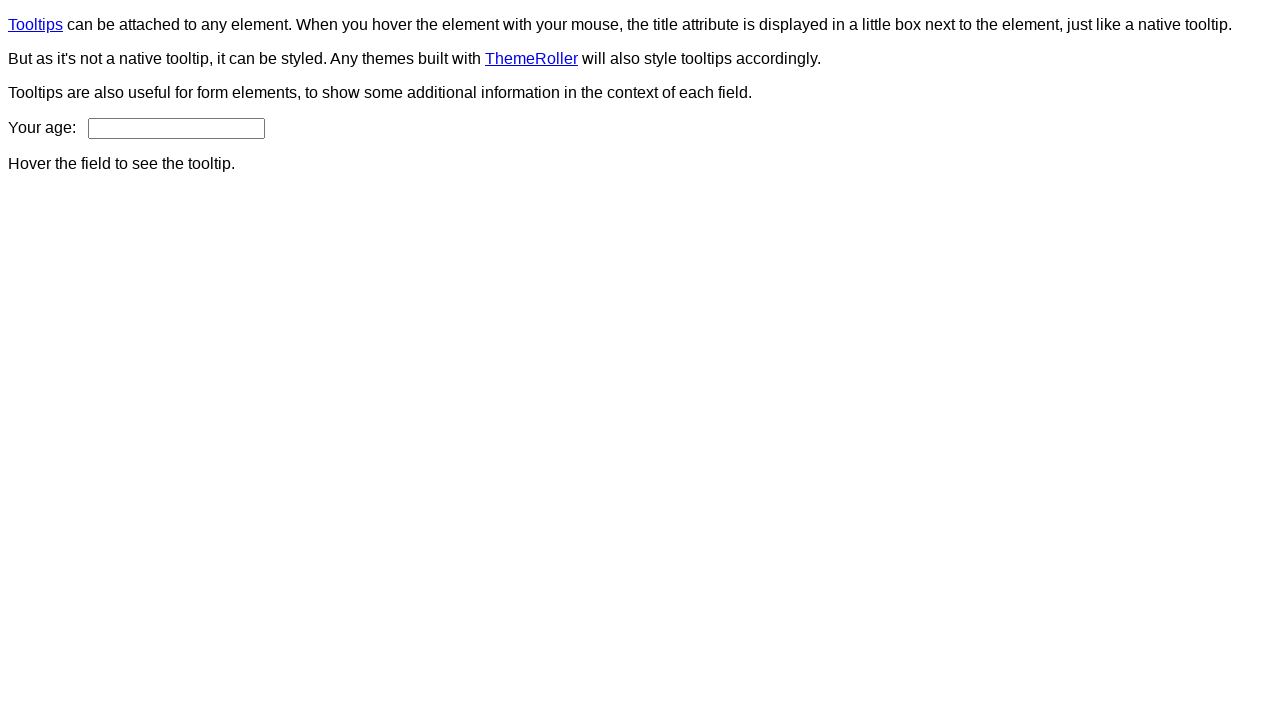

Hovered over age input field at (176, 128) on input#age
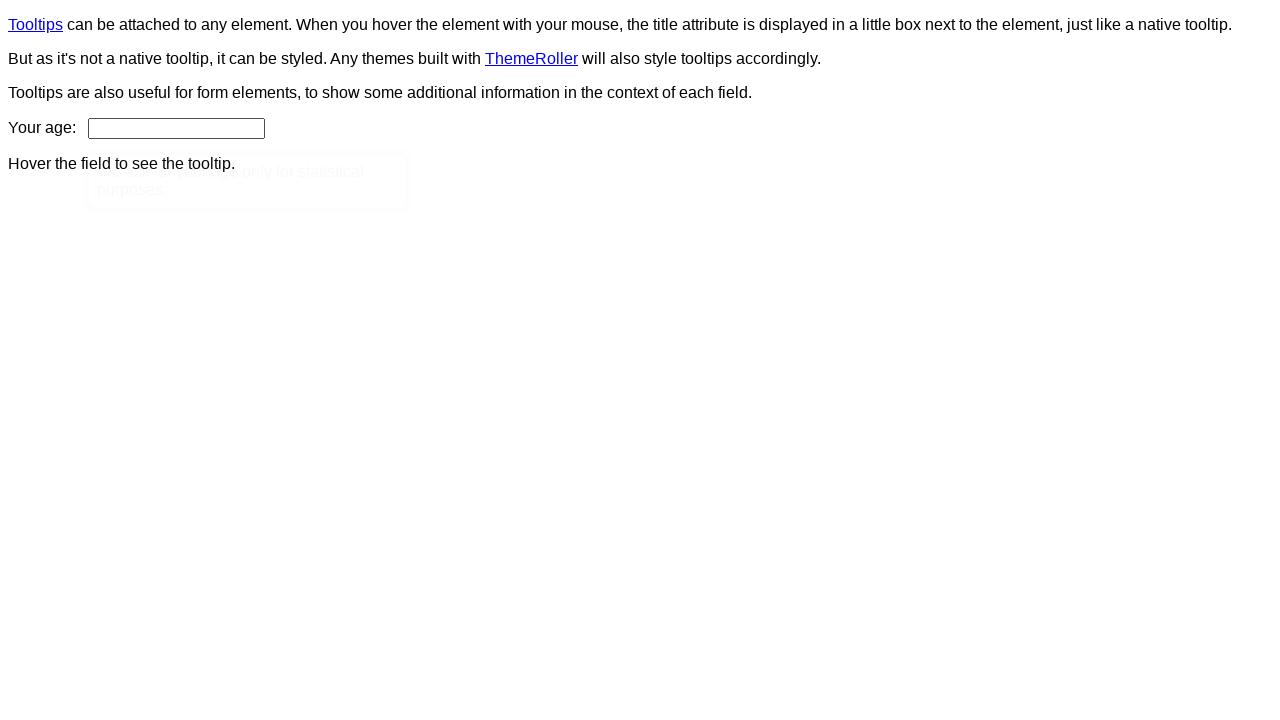

Tooltip content appeared
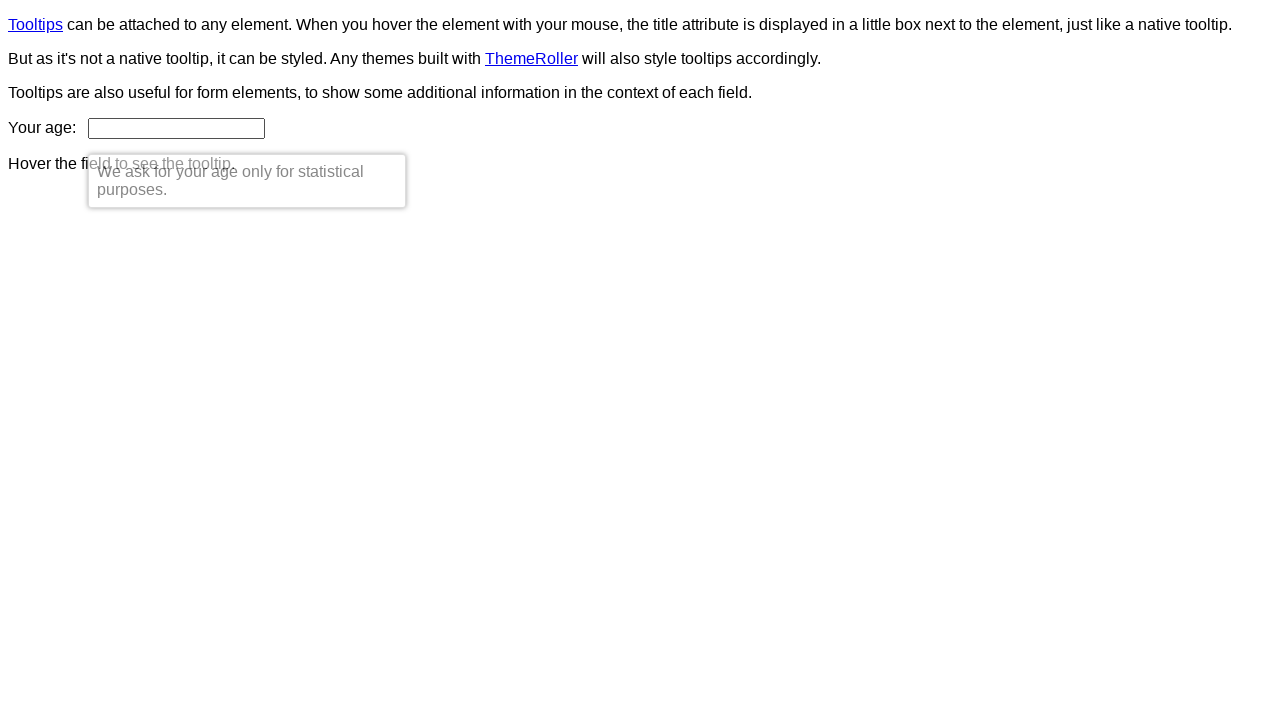

Retrieved tooltip text content
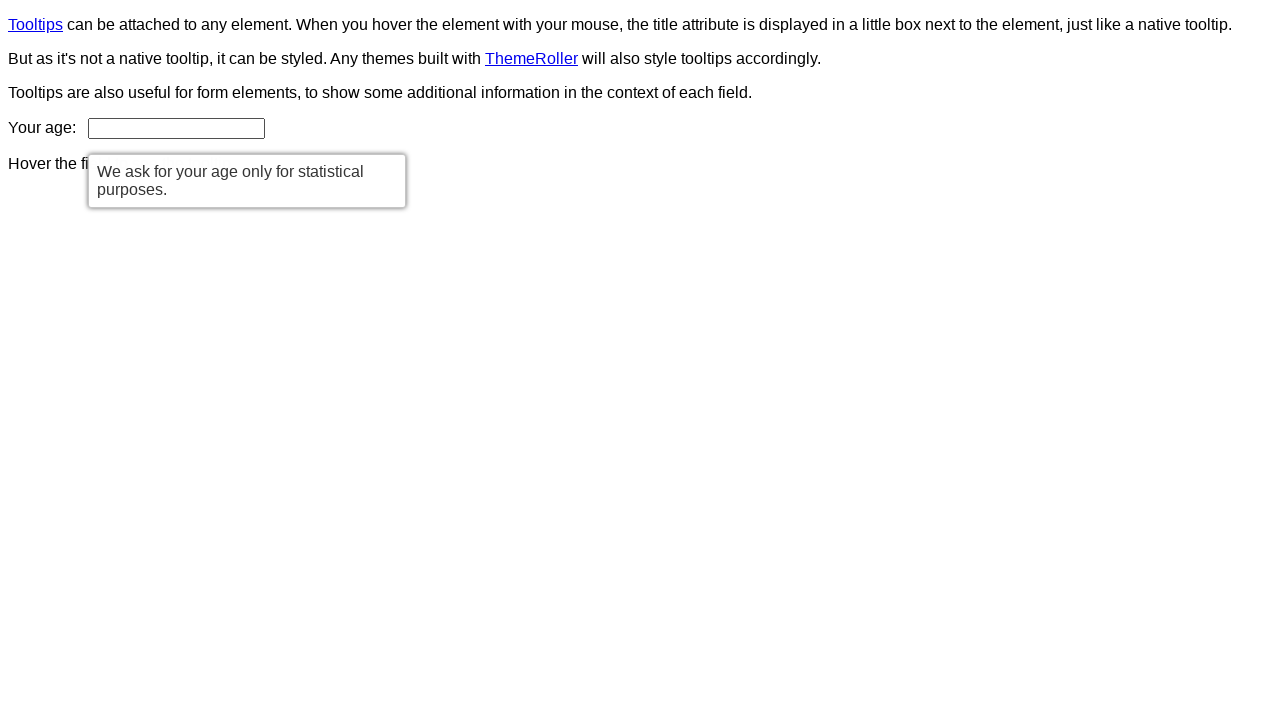

Verified tooltip text matches expected message: 'We ask for your age only for statistical purposes.'
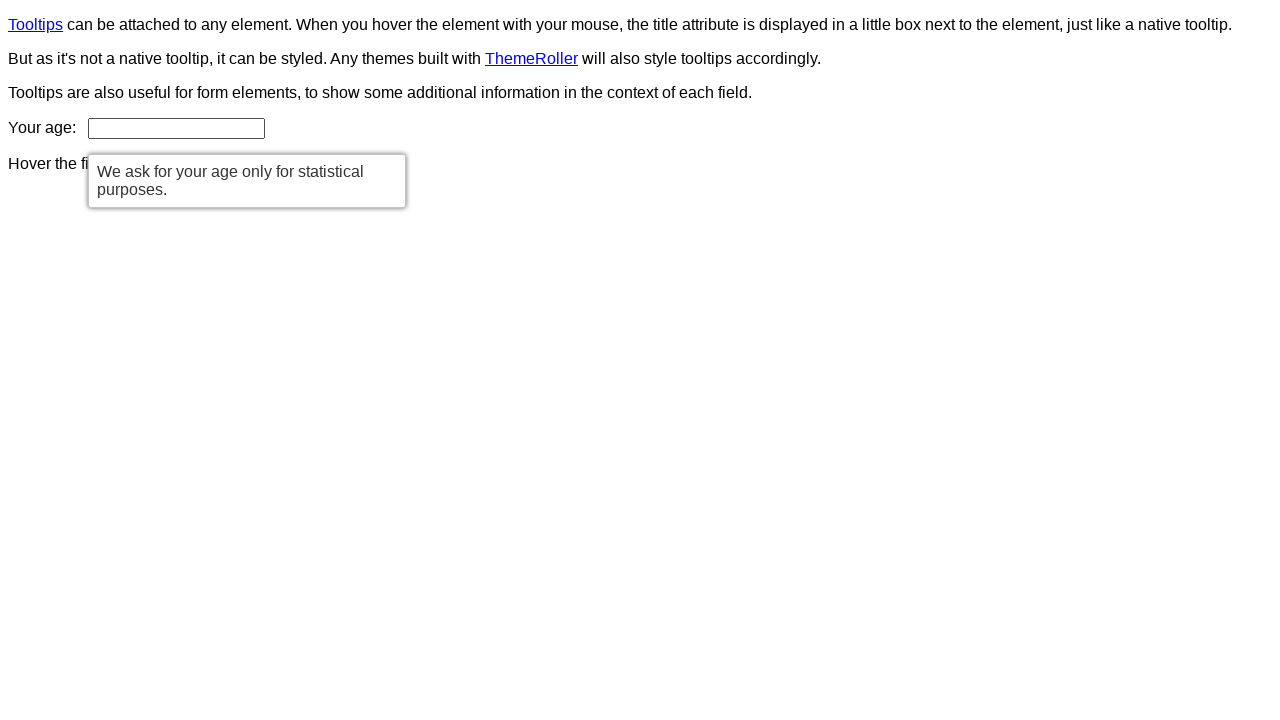

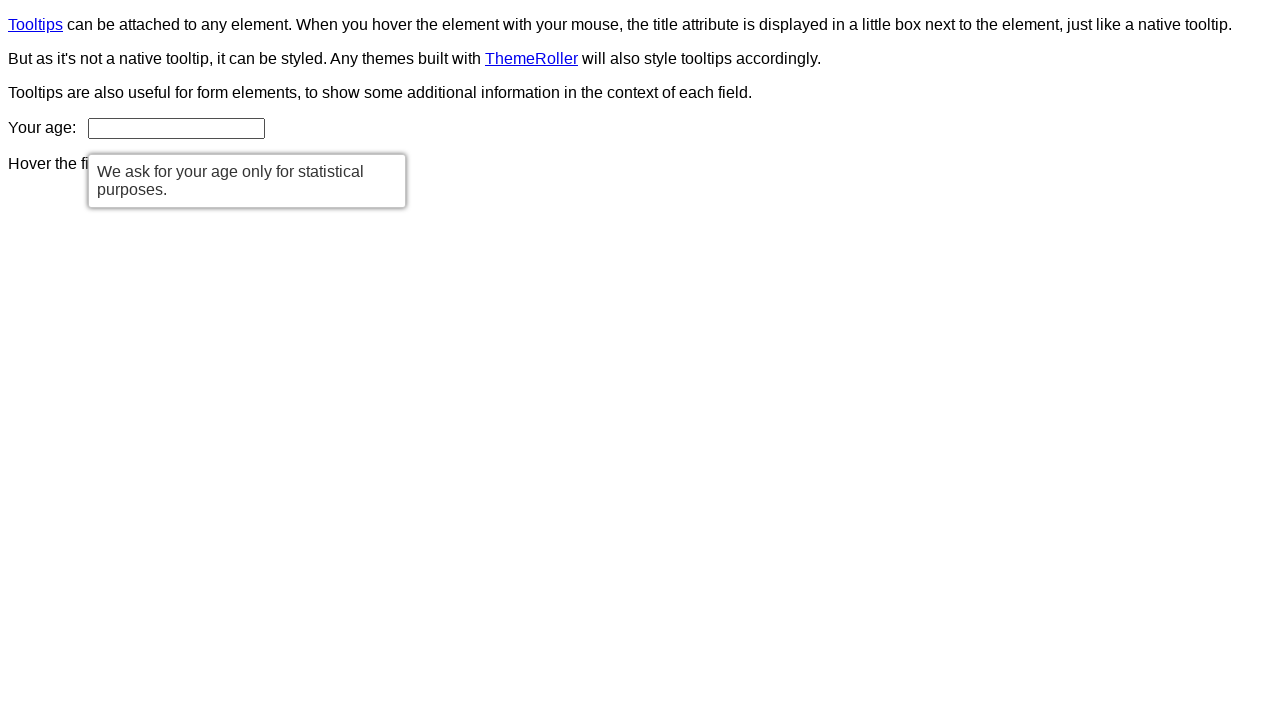